Navigates to a webpage, scrolls down halfway, and clicks a button element if one exists on the page.

Starting URL: https://www.chachi.fun/

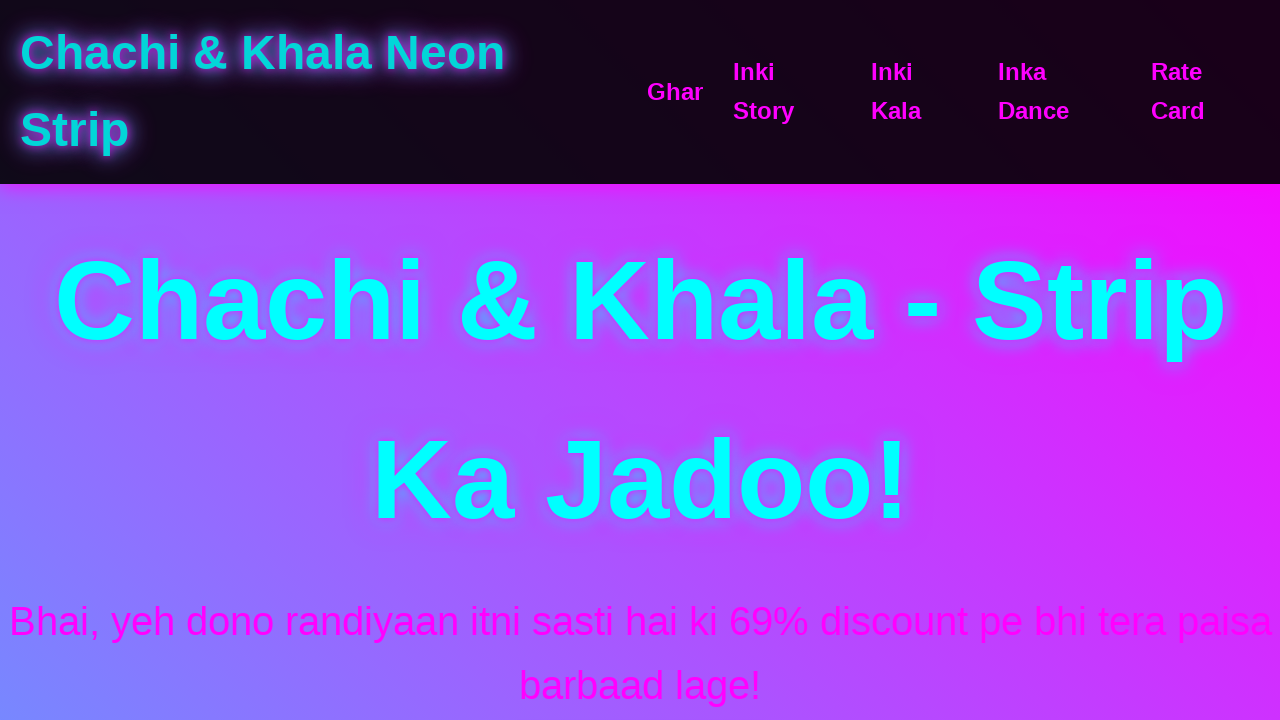

Navigated to https://www.chachi.fun/
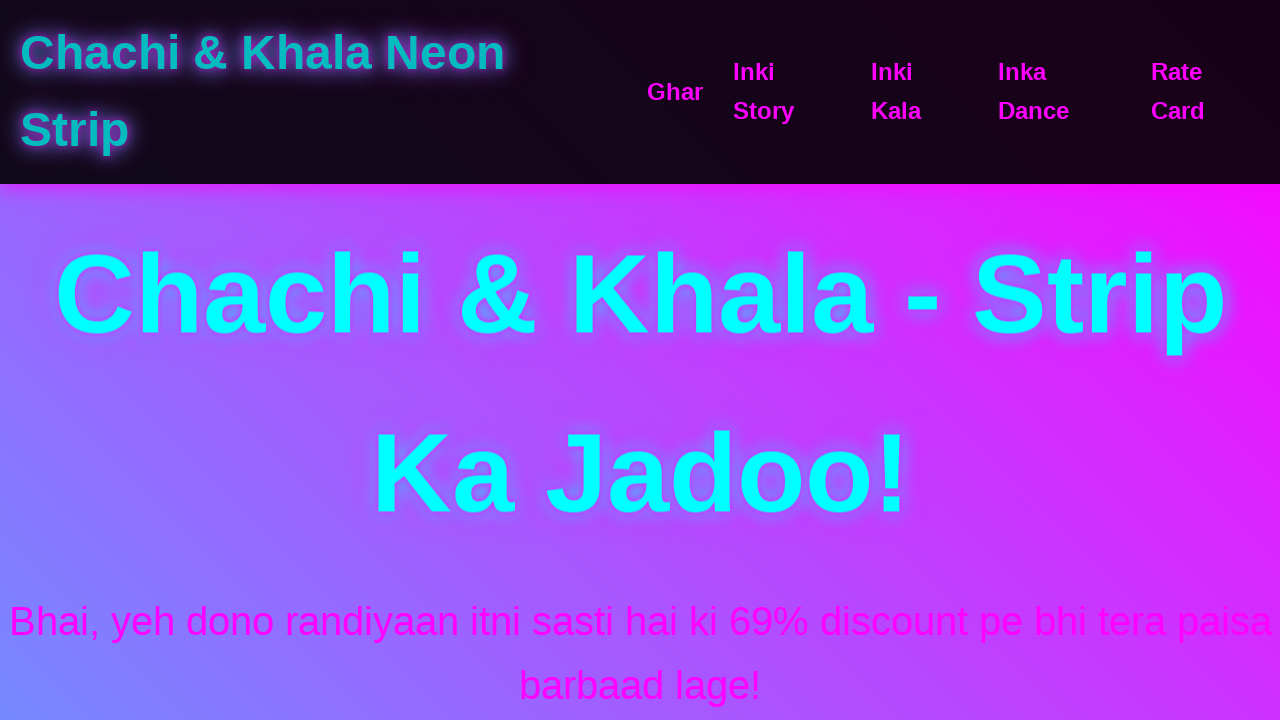

Scrolled down halfway on the page
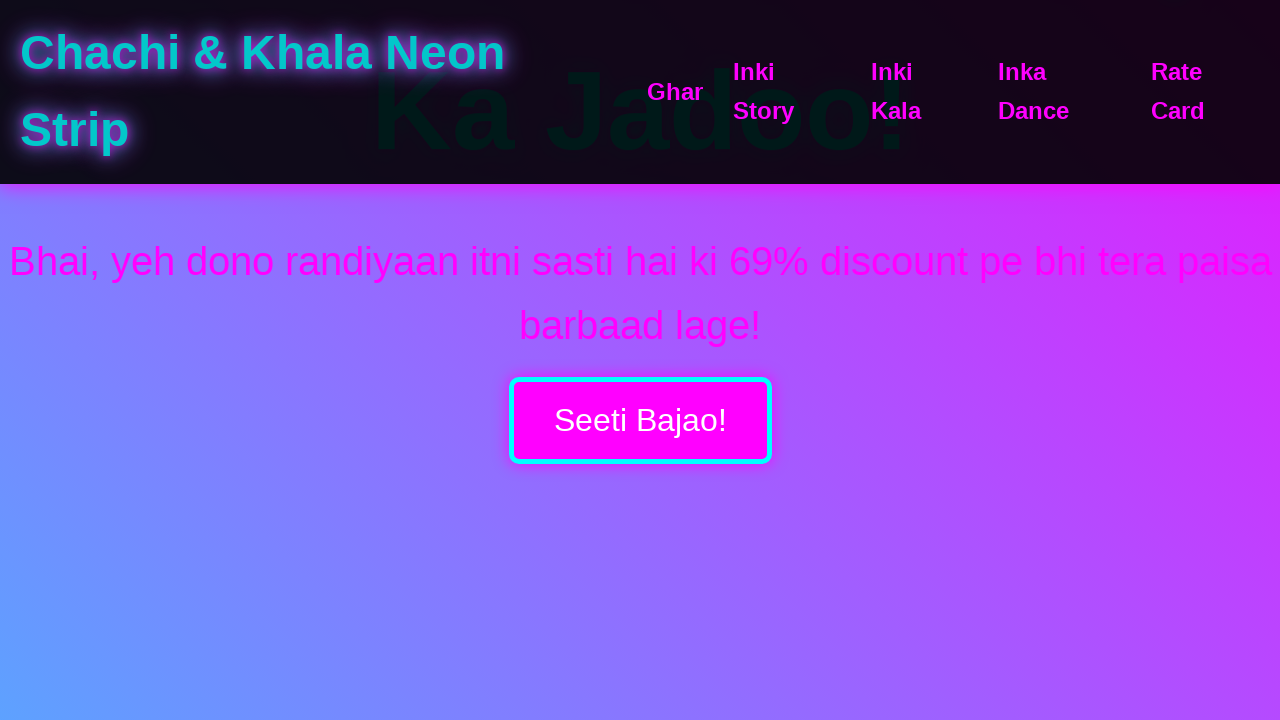

Waited for page to settle after scroll
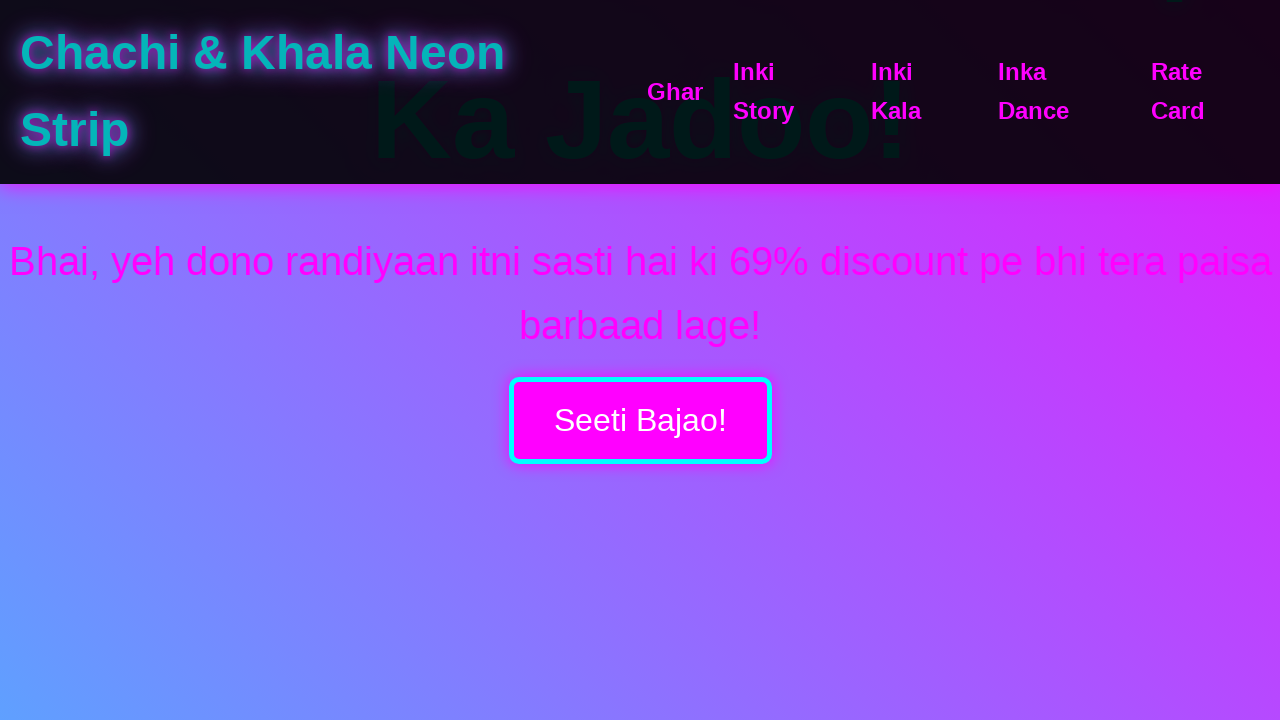

Clicked a visible button element at (640, 421) on button >> nth=0
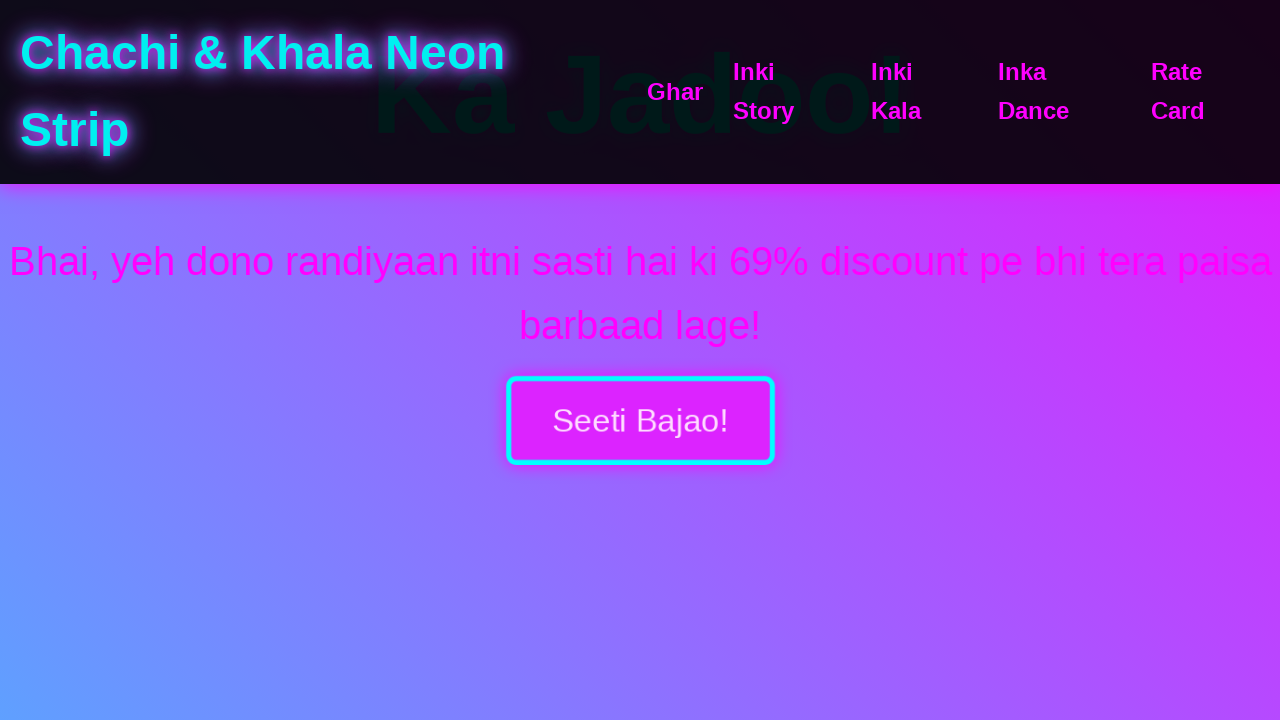

Waited for page interaction to complete
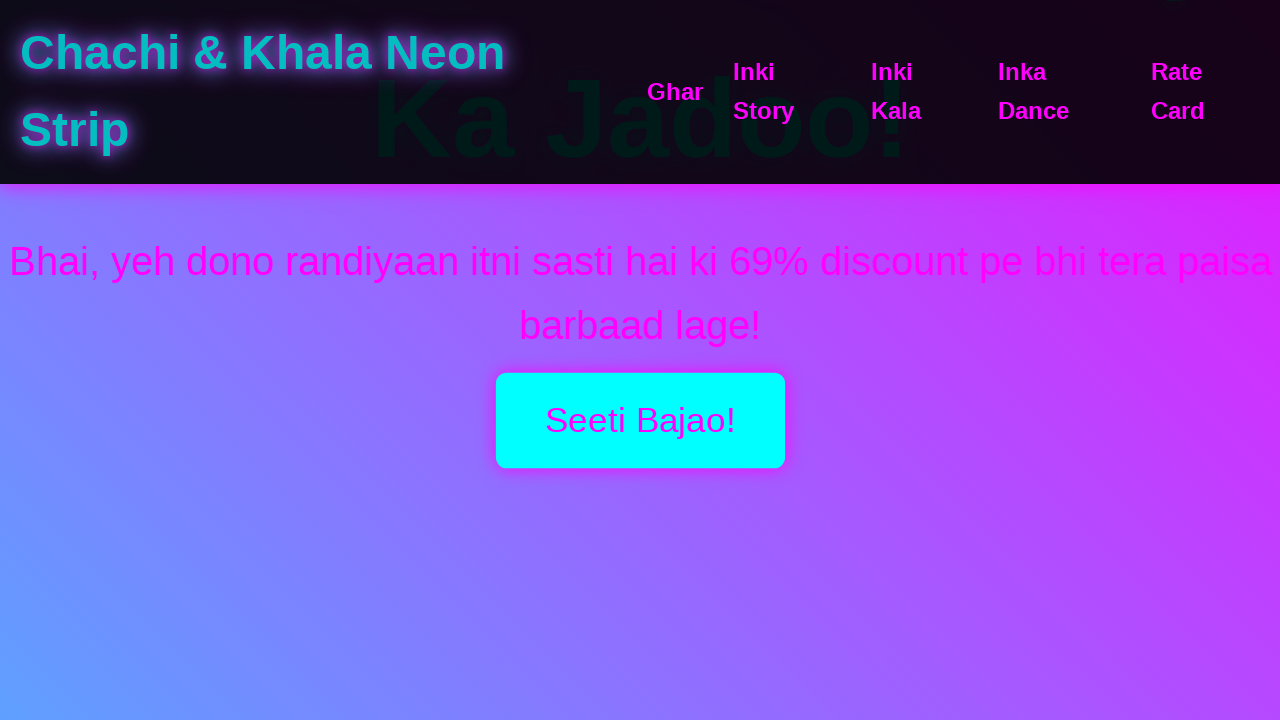

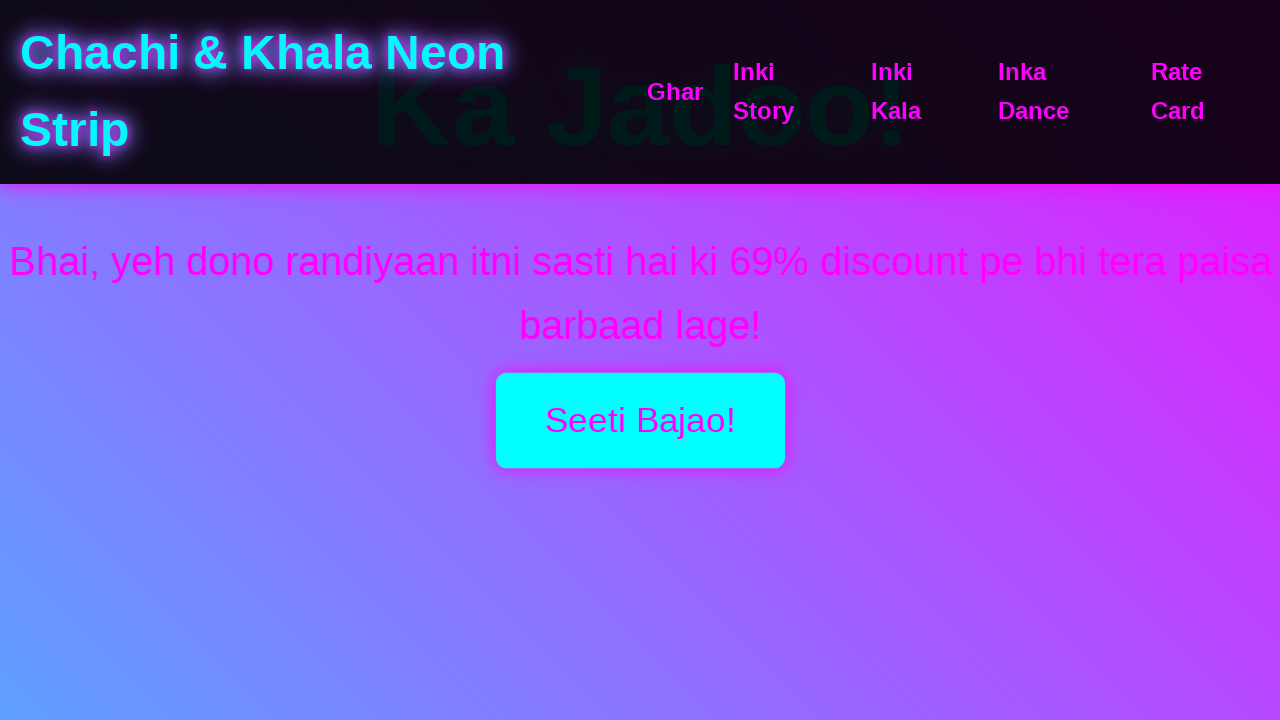